Tests loading functionality using implicit waits by clicking the green loading button and verifying state transitions

Starting URL: https://kristinek.github.io/site/examples/loading_color

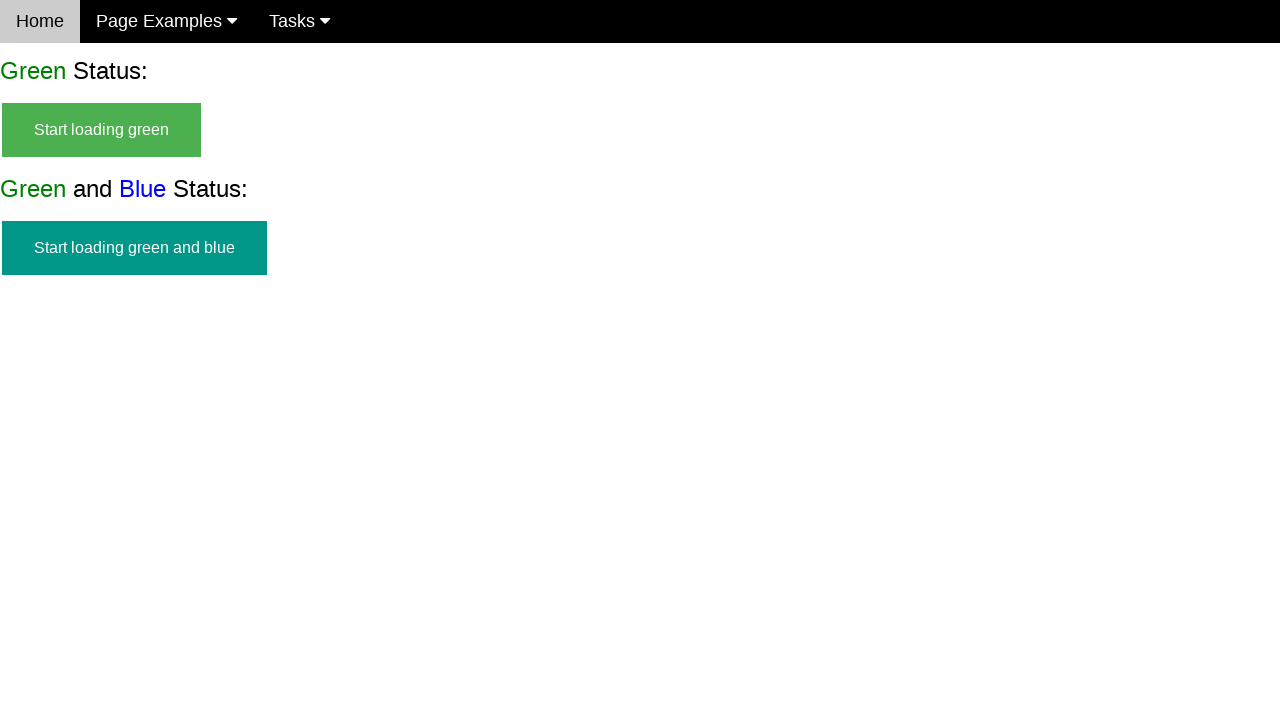

Clicked green loading button to start the loading process at (102, 130) on #start_green
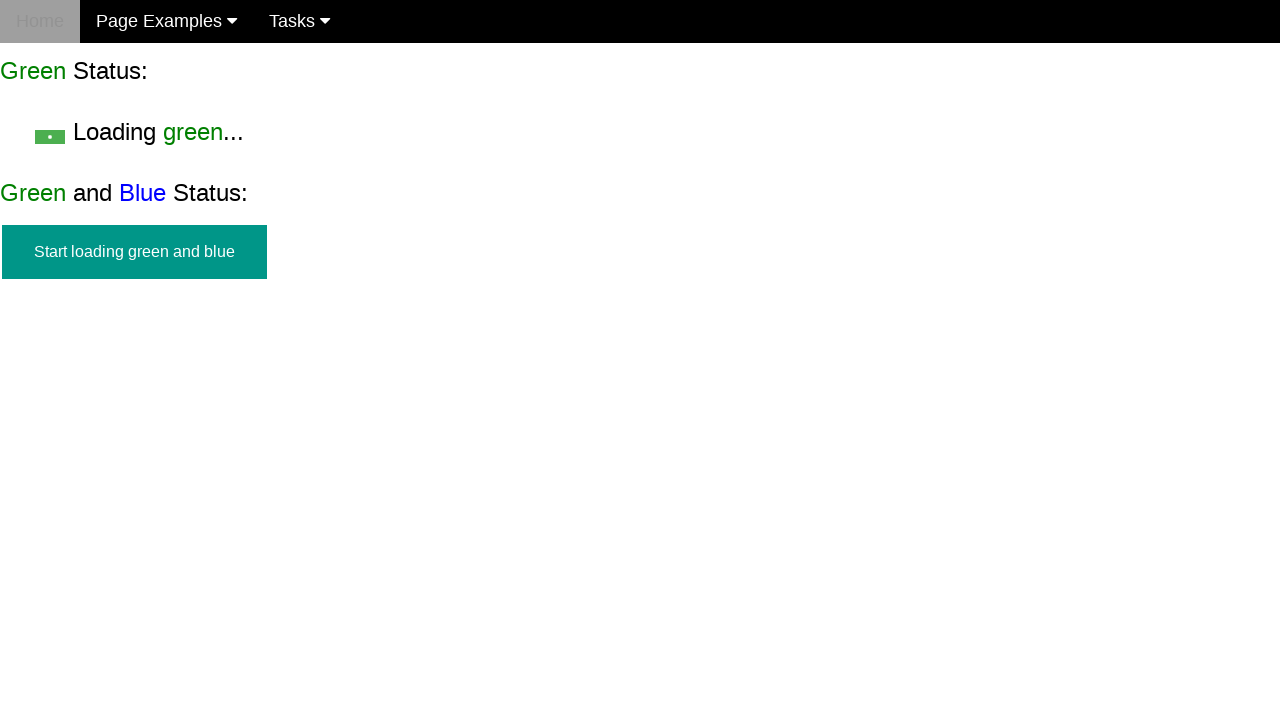

Green start button transitioned to hidden state
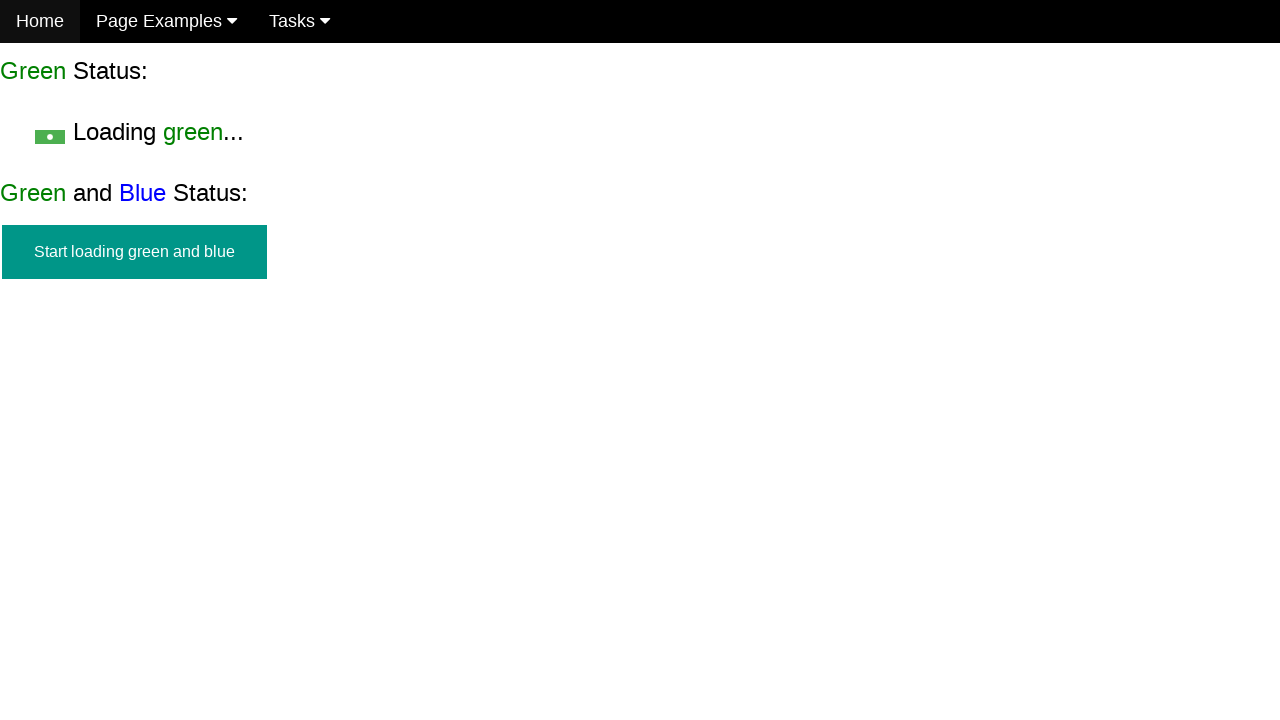

Green loading text appeared on the page
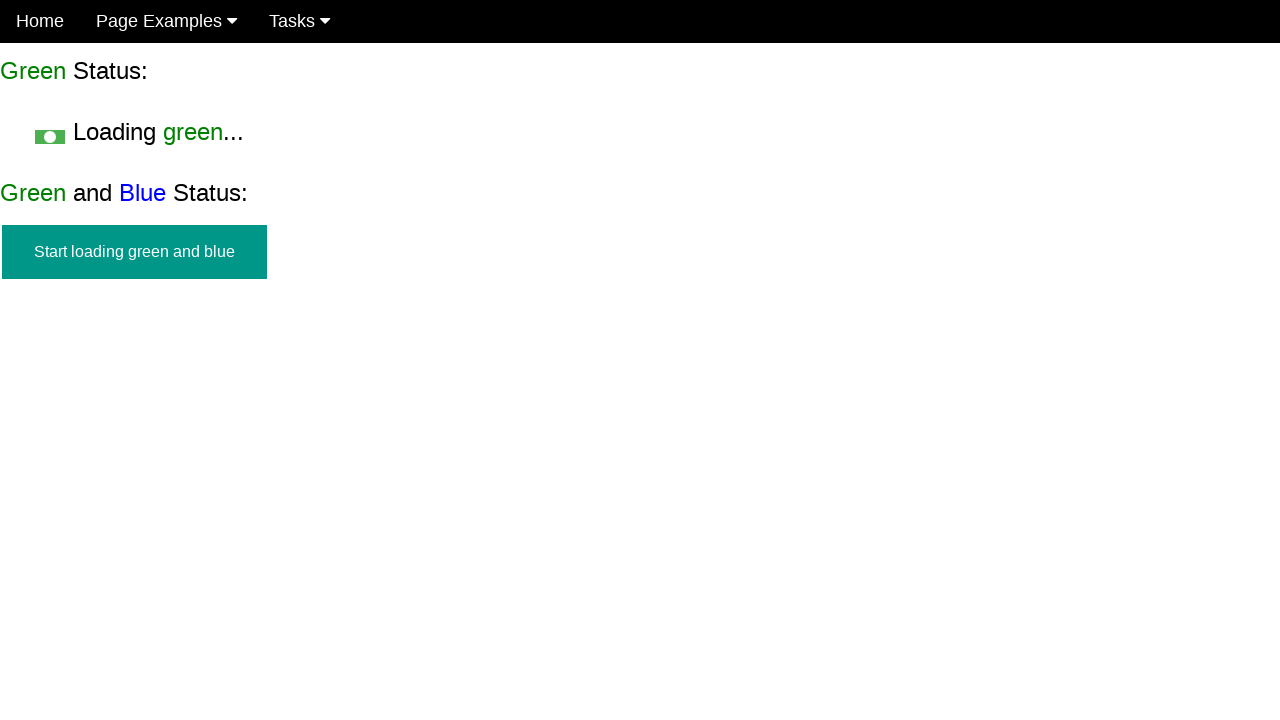

Finish element appeared after loading completed
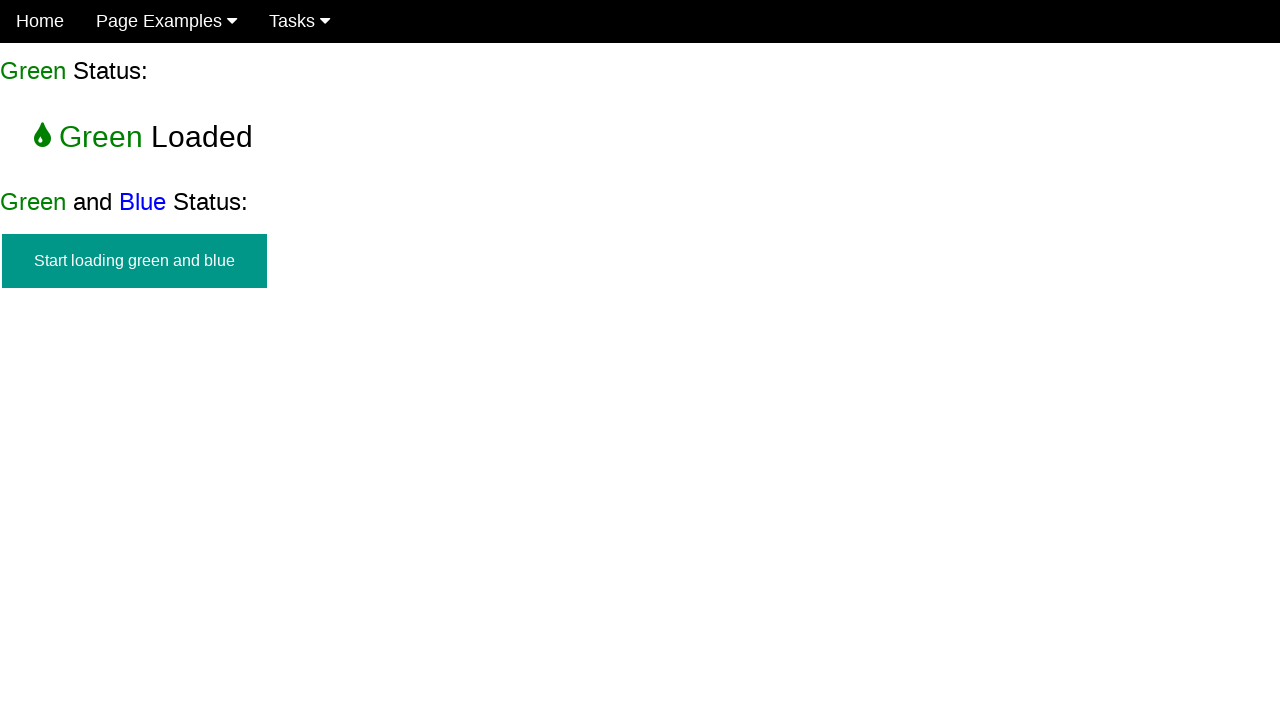

Green loading text transitioned to hidden state
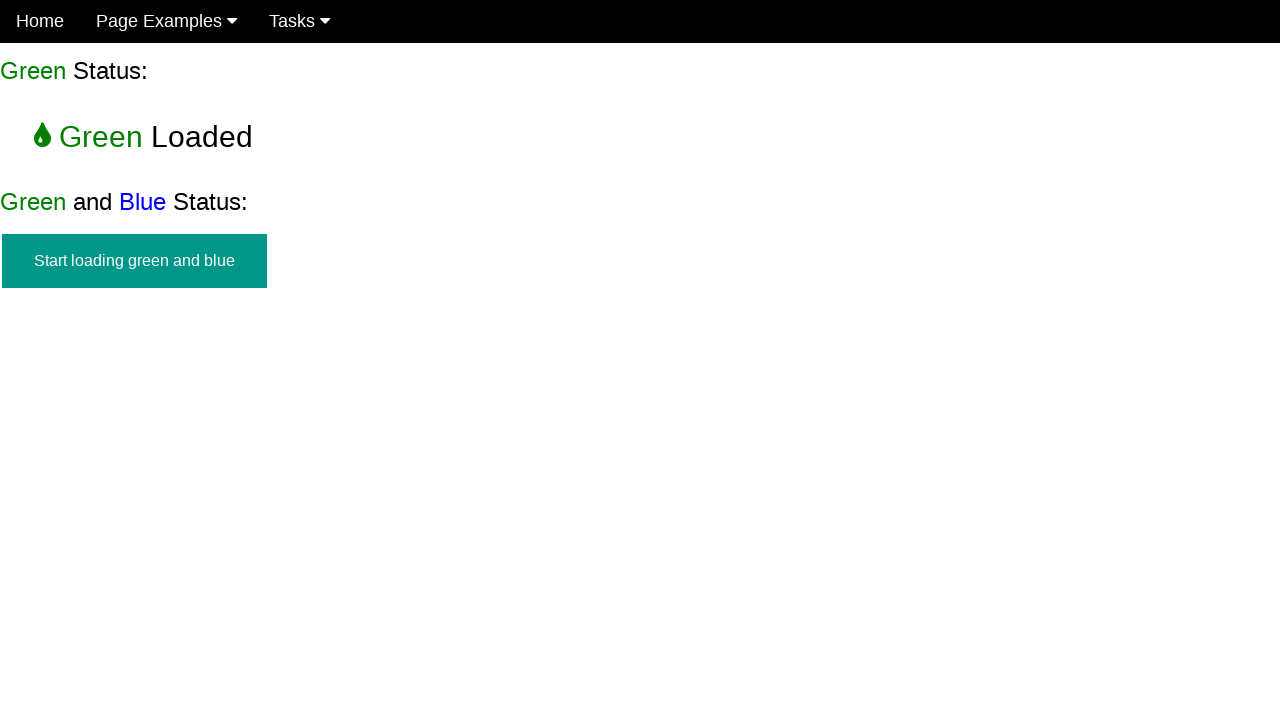

Verified that finish green element is visible, confirming successful state transition
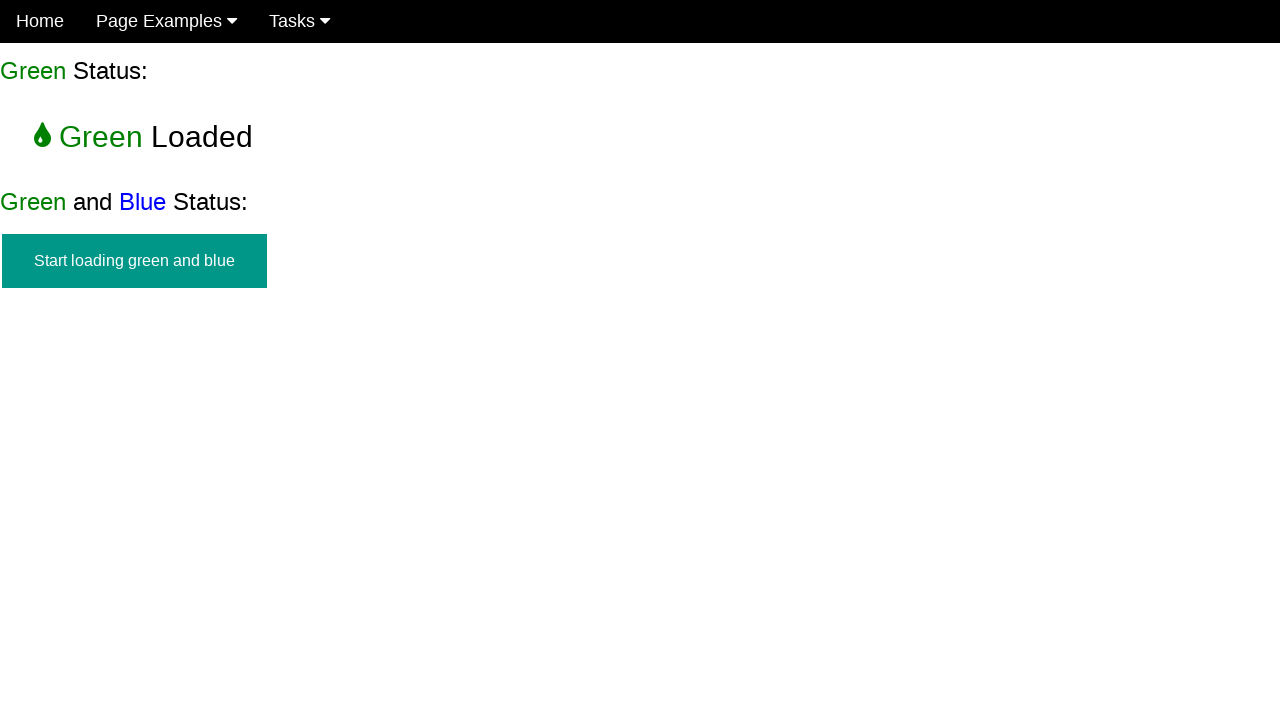

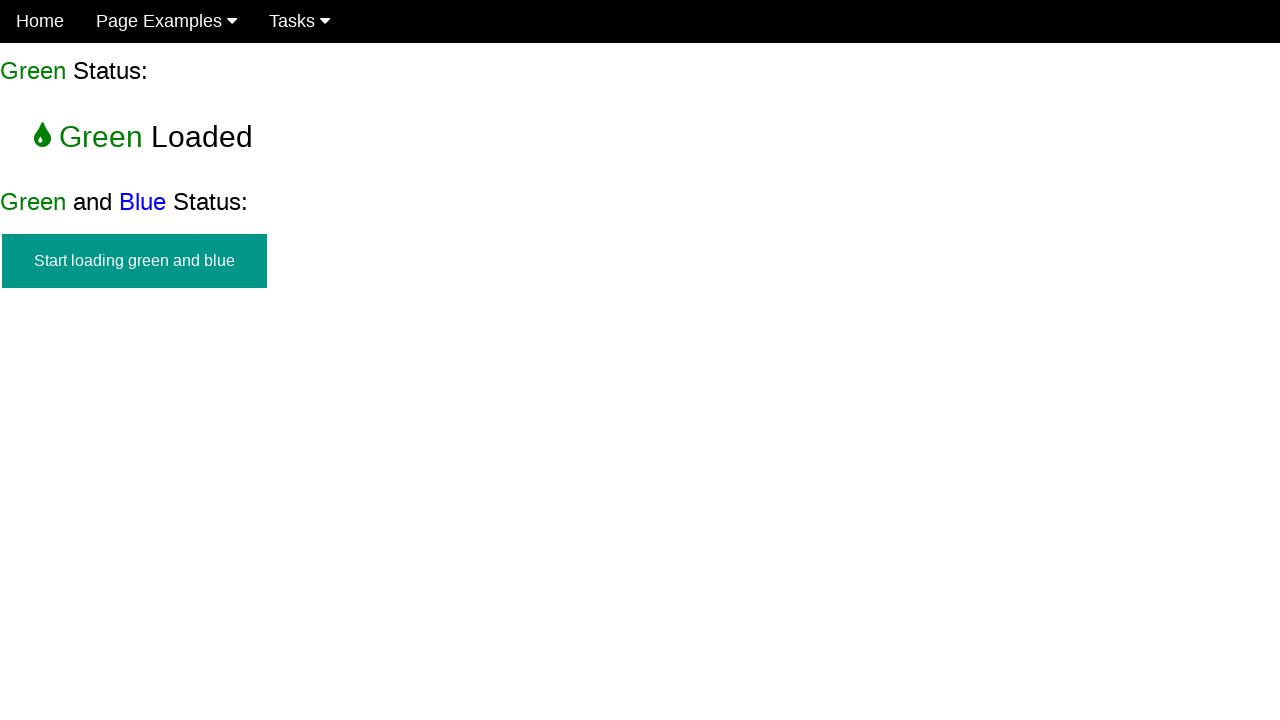